Navigates to the SMTECH business announcements page and verifies that announcement items are displayed with clickable title links.

Starting URL: https://www.smtech.go.kr/front/nmbi/busi/busiAncmList.do

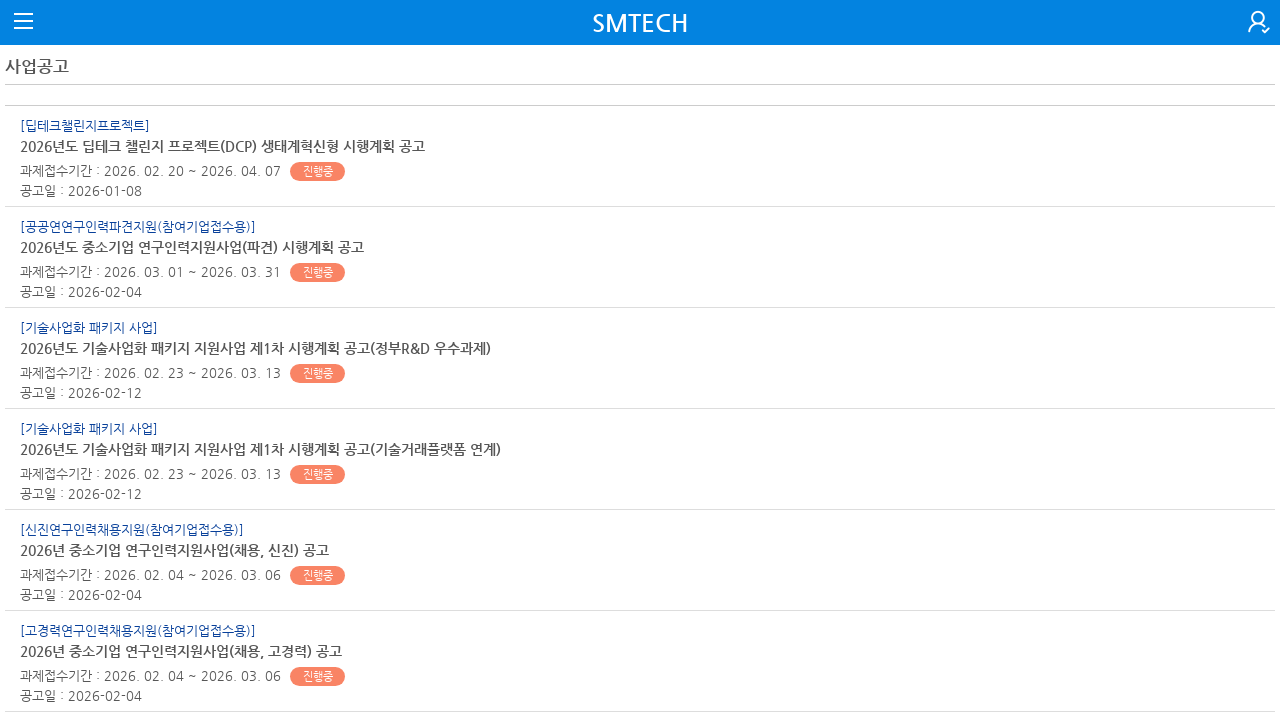

Waited for page to load (networkidle state)
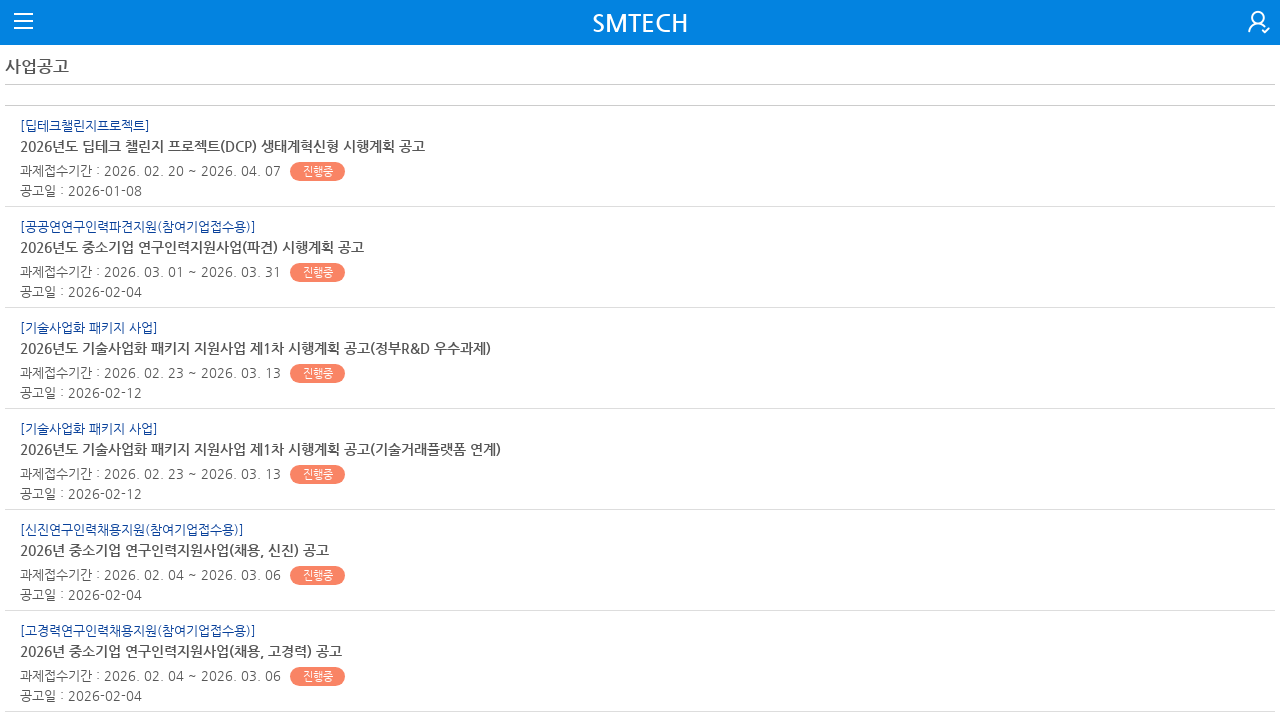

Waited for announcement items to be visible
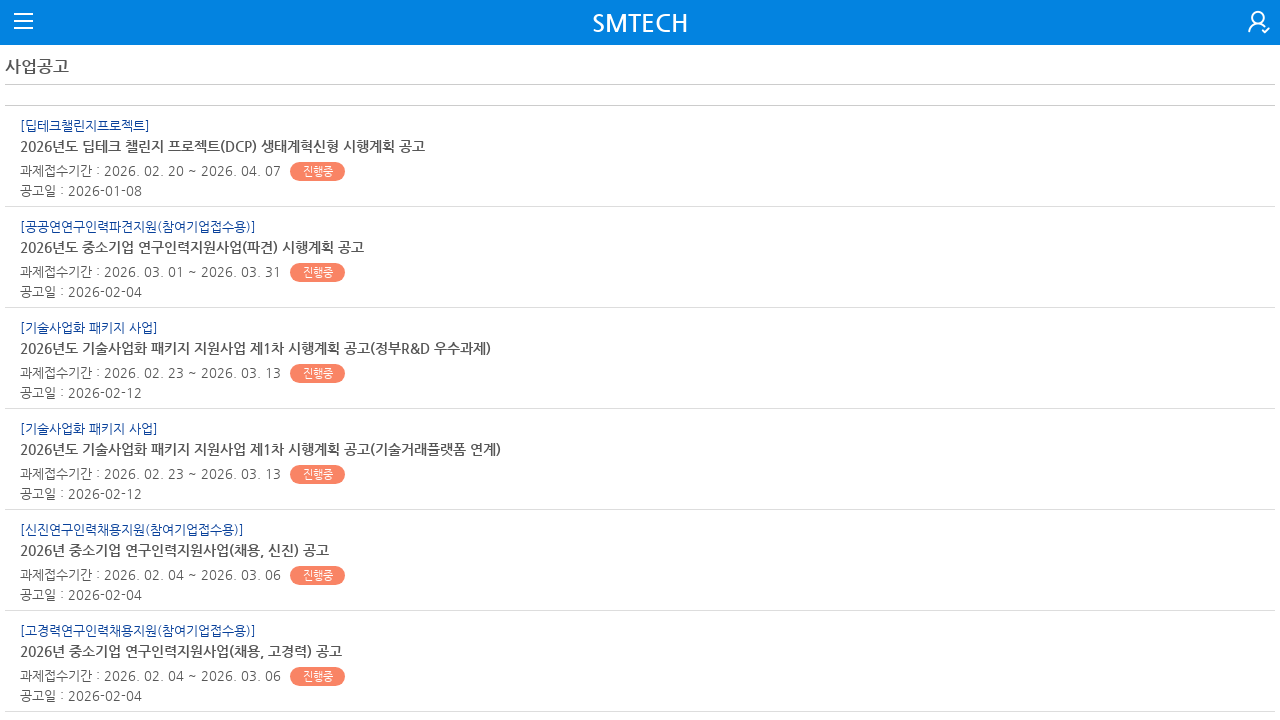

Waited for announcement item 1 to be visible
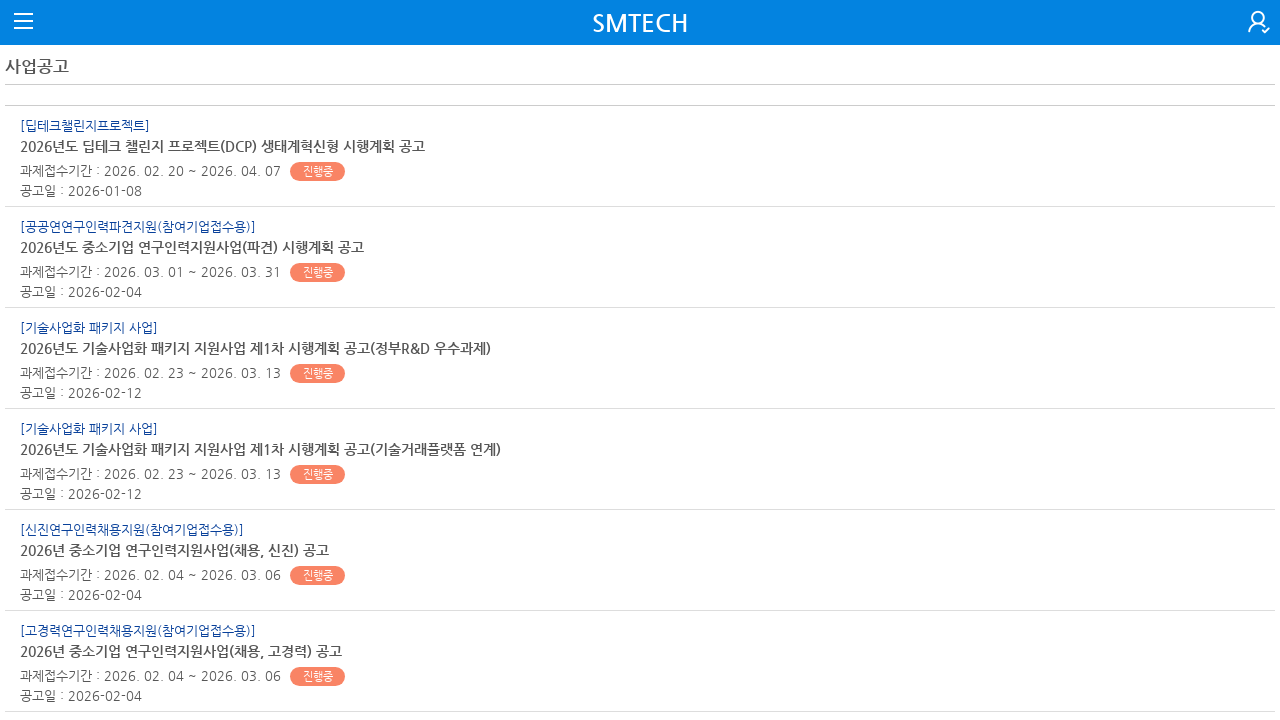

Verified announcement item 1 has valid href attribute
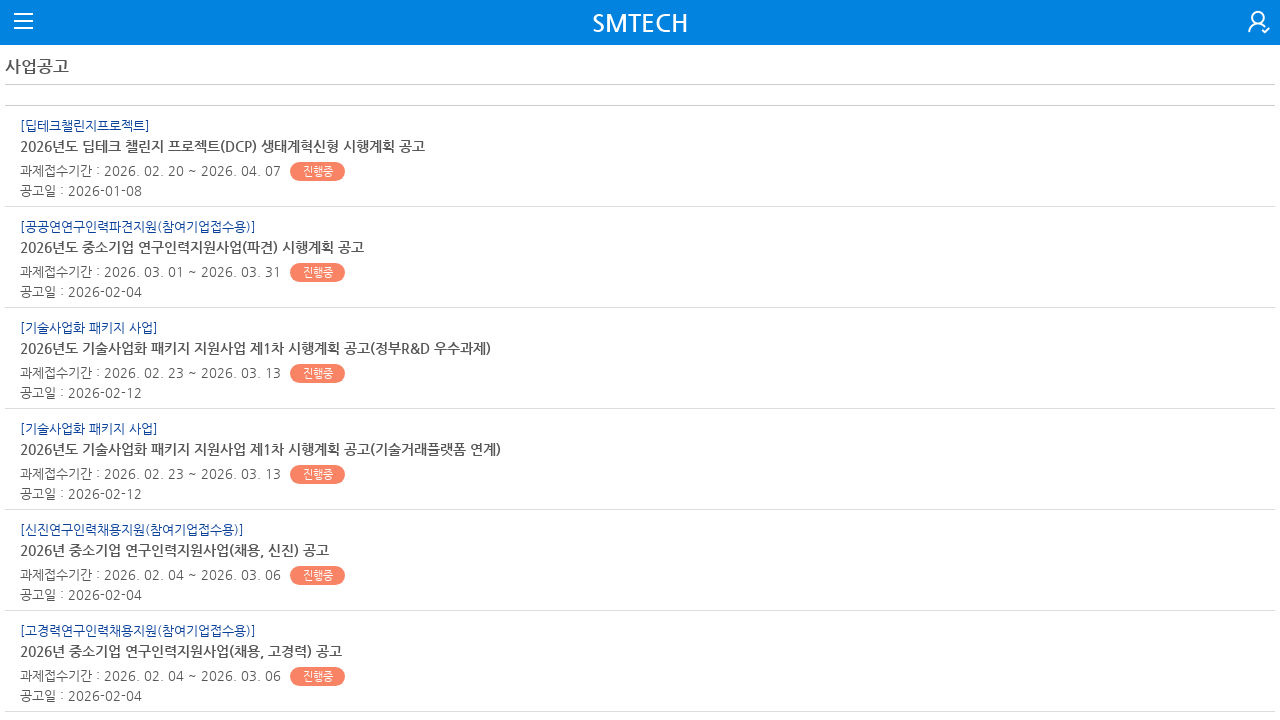

Waited for announcement item 2 to be visible
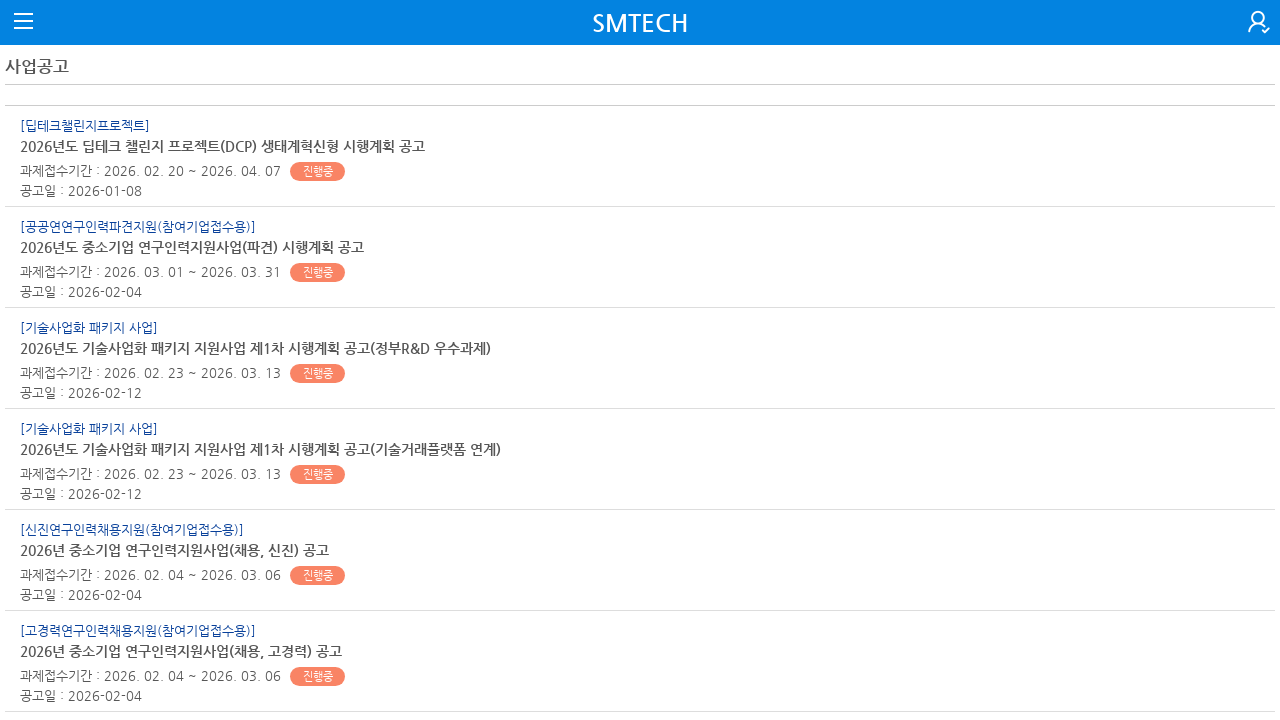

Verified announcement item 2 has valid href attribute
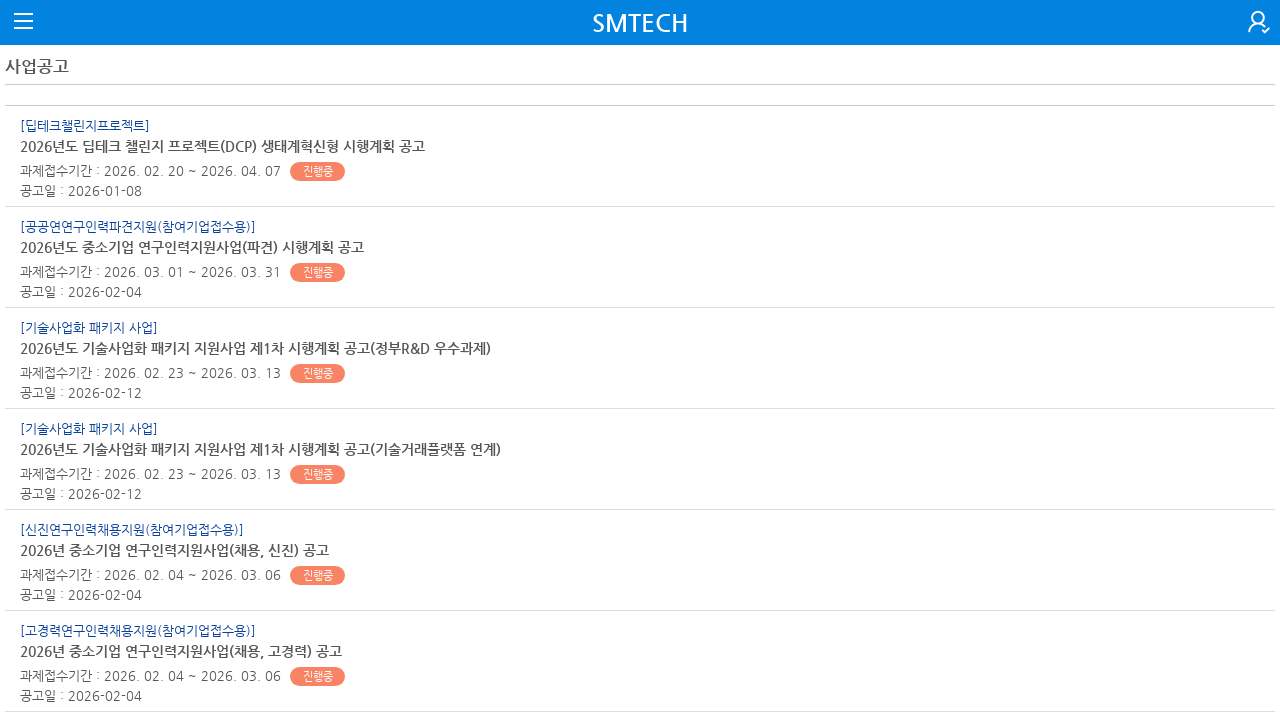

Waited for announcement item 3 to be visible
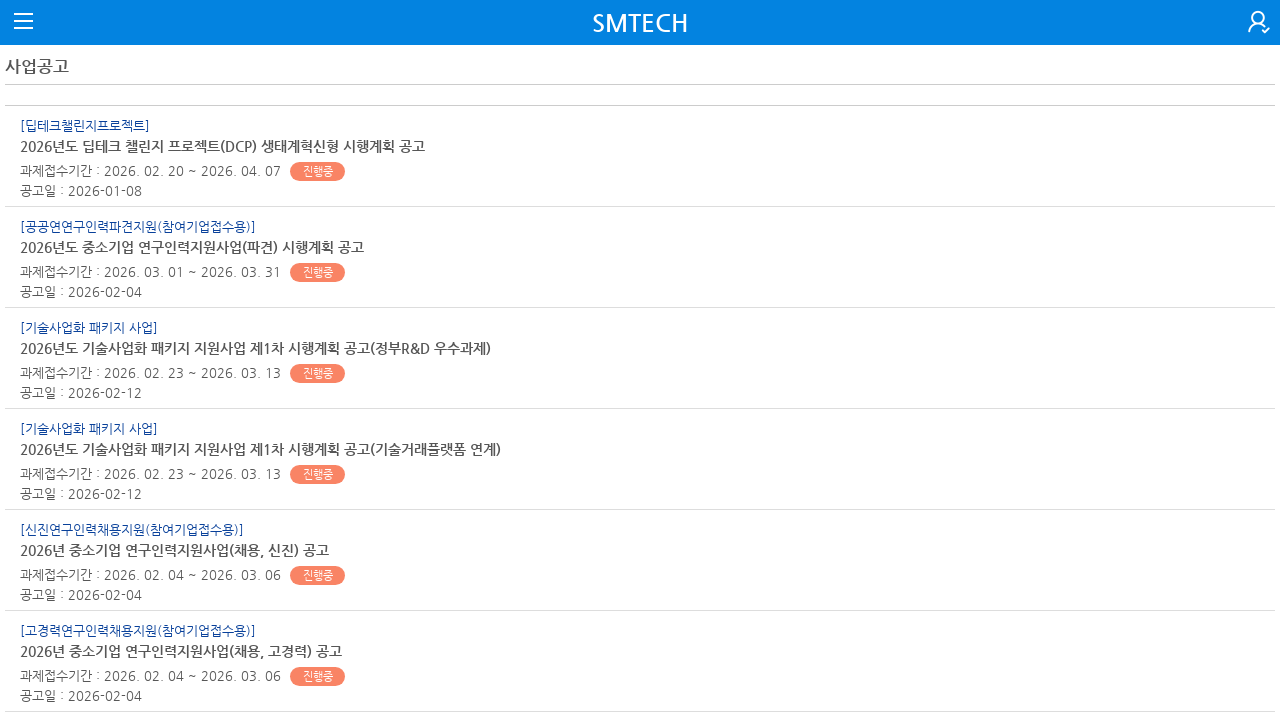

Verified announcement item 3 has valid href attribute
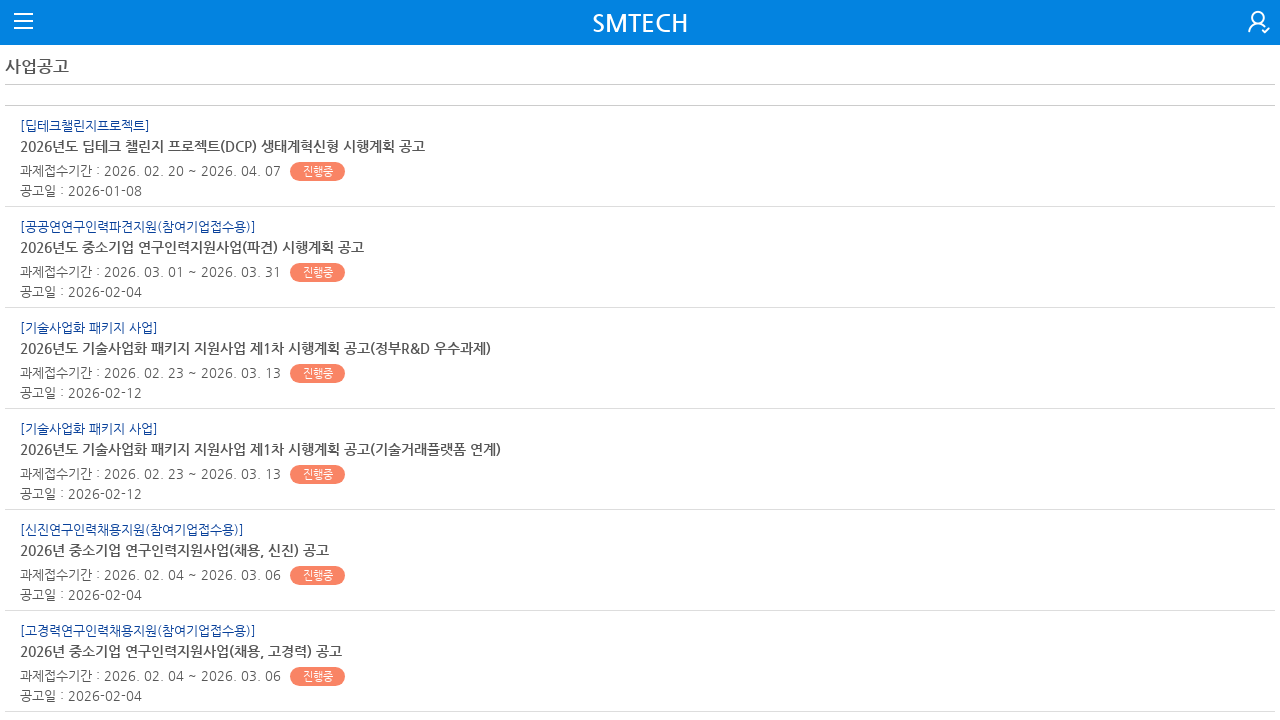

Clicked on first announcement item at (585, 146) on xpath=//*[@id='content']/div[2]/div[1]/div/a
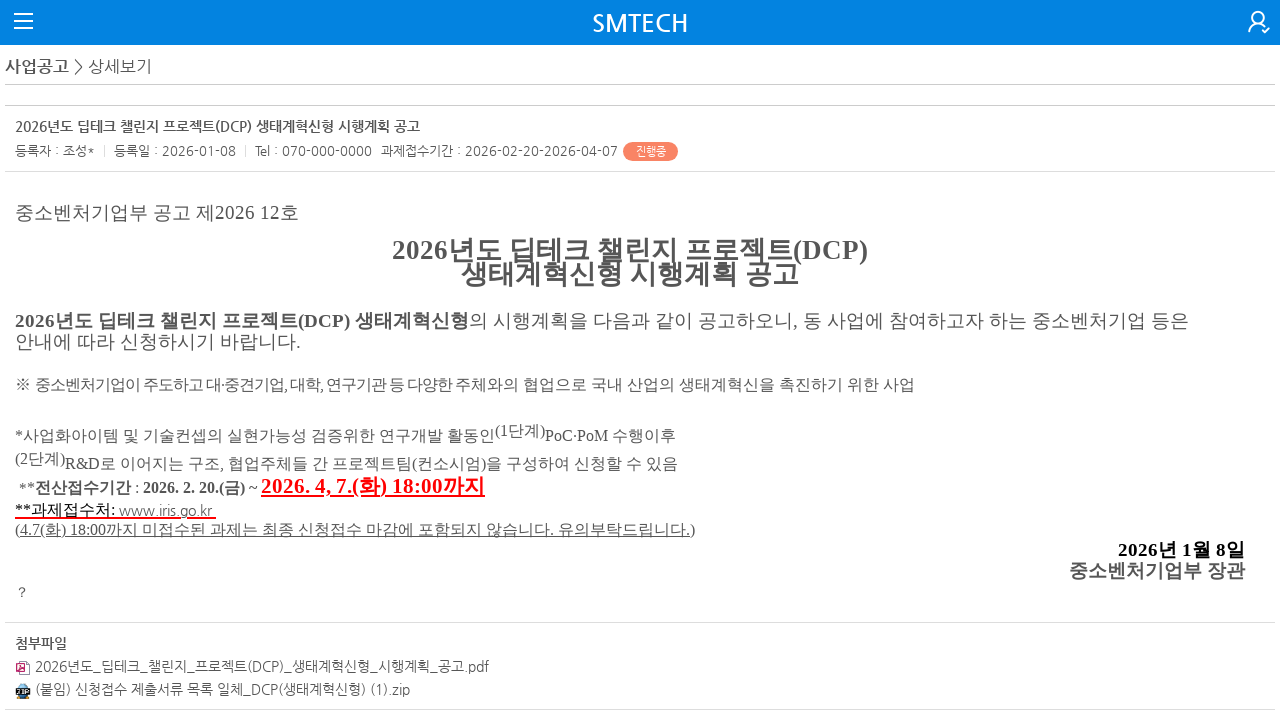

Waited for announcement detail page to load (networkidle state)
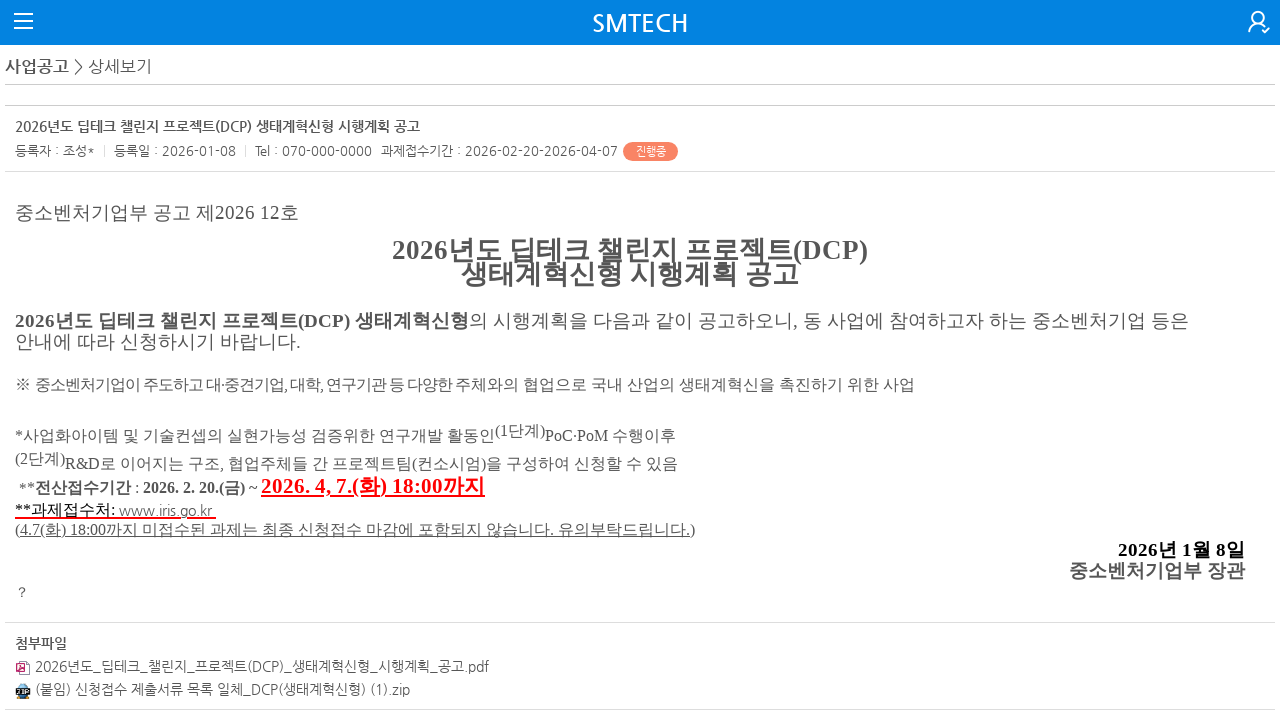

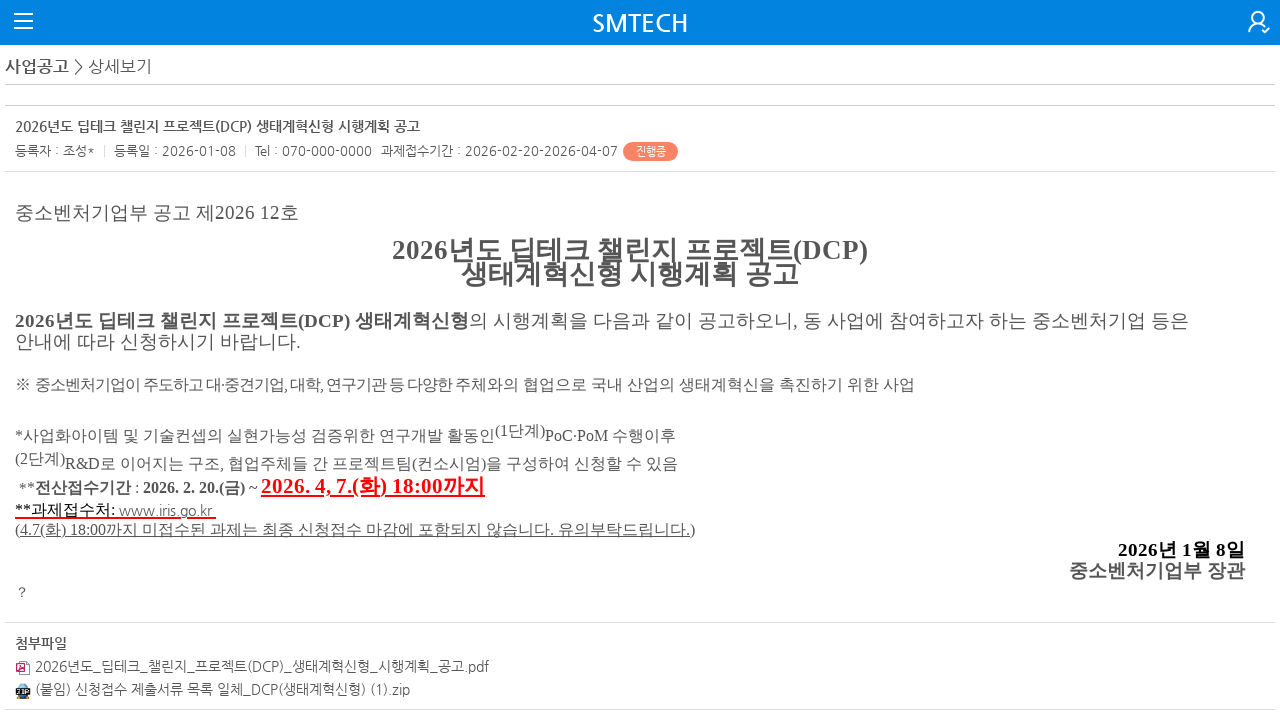